Tests a registration form by filling in first name, last name, and email fields, then submitting and verifying the success message

Starting URL: http://suninjuly.github.io/registration1.html

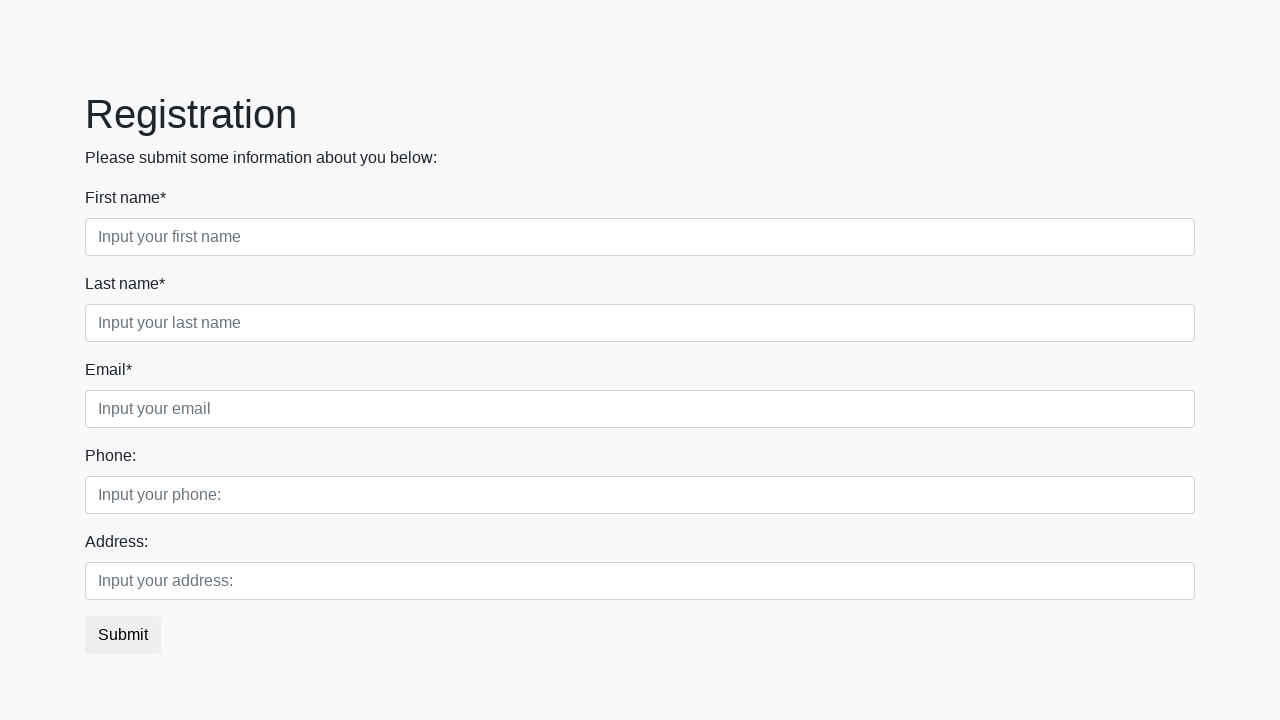

Filled first name field with 'QWERty' on input[placeholder='Input your first name']
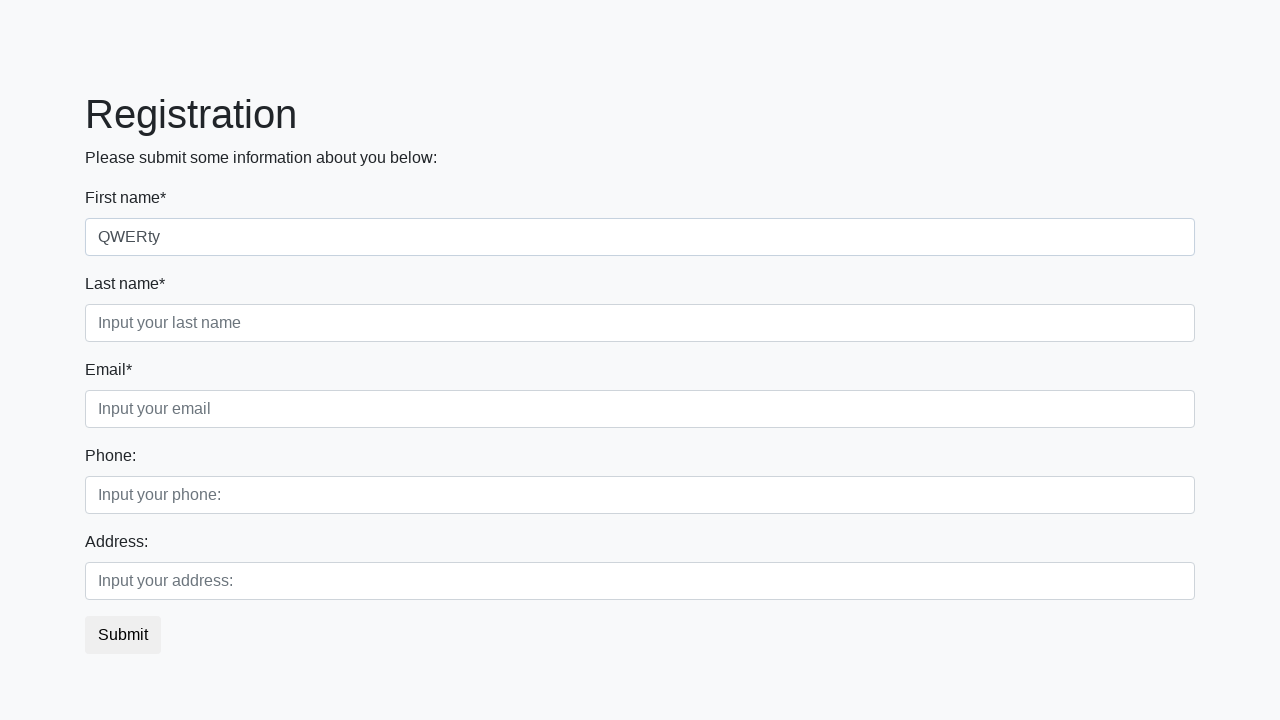

Filled last name field with 'Qwerrty' on input[placeholder='Input your last name']
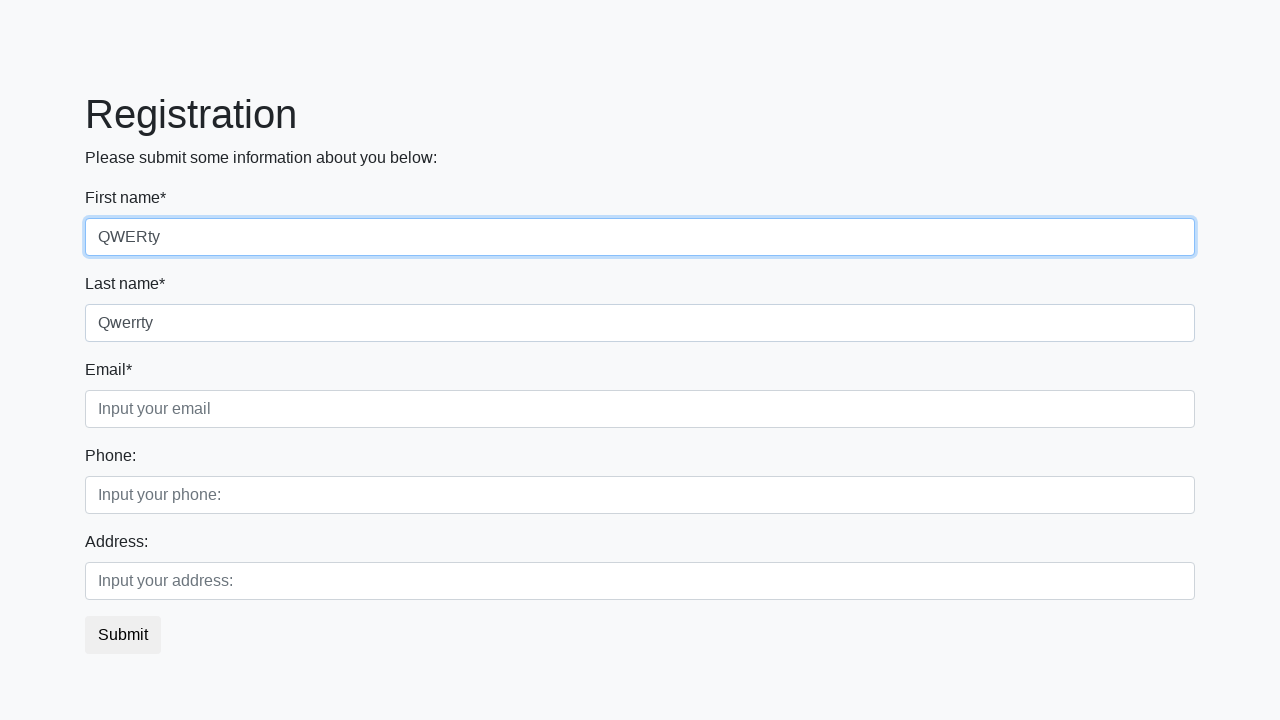

Filled email field with 'katrin@gmail.com' on input[placeholder='Input your email']
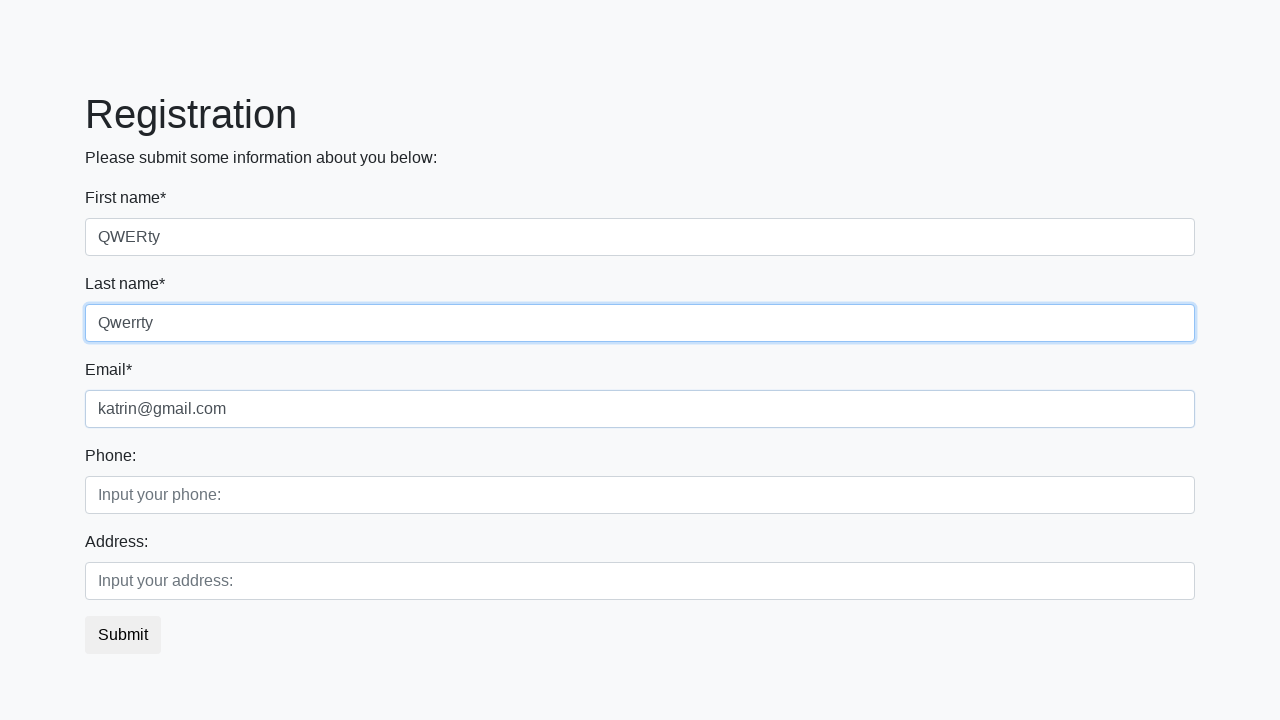

Clicked submit button at (123, 635) on button.btn
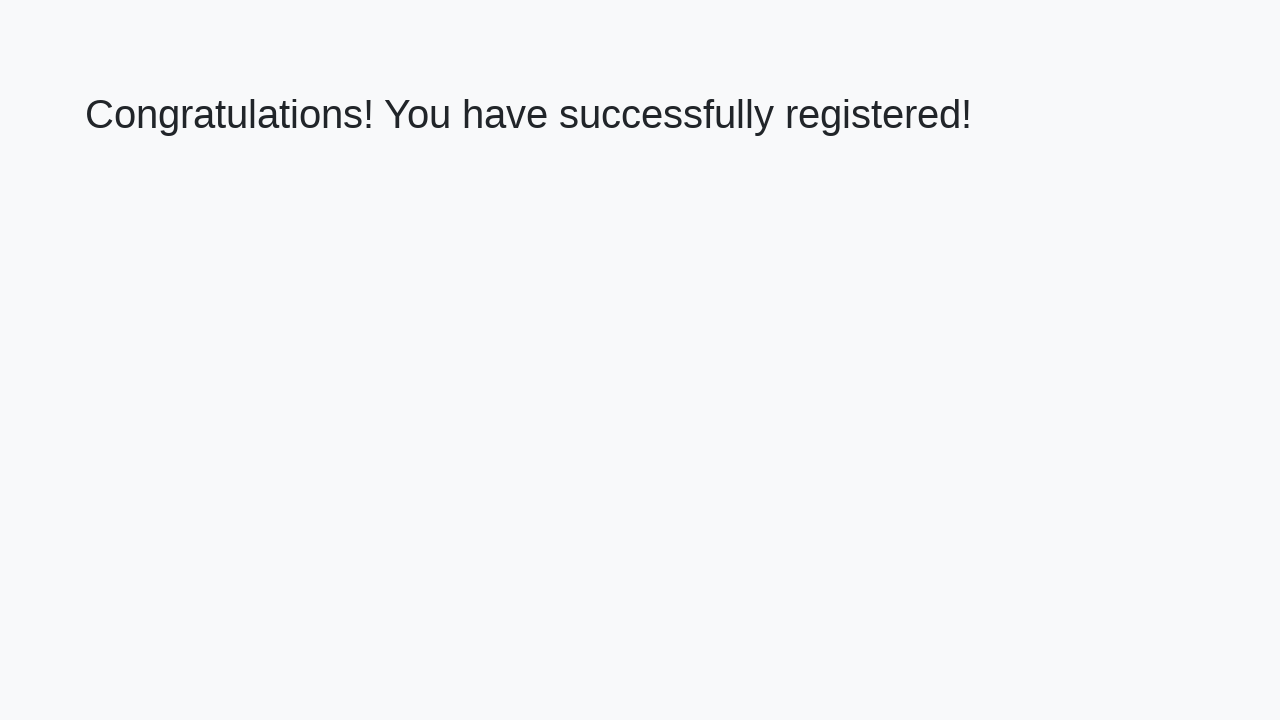

Success message appeared
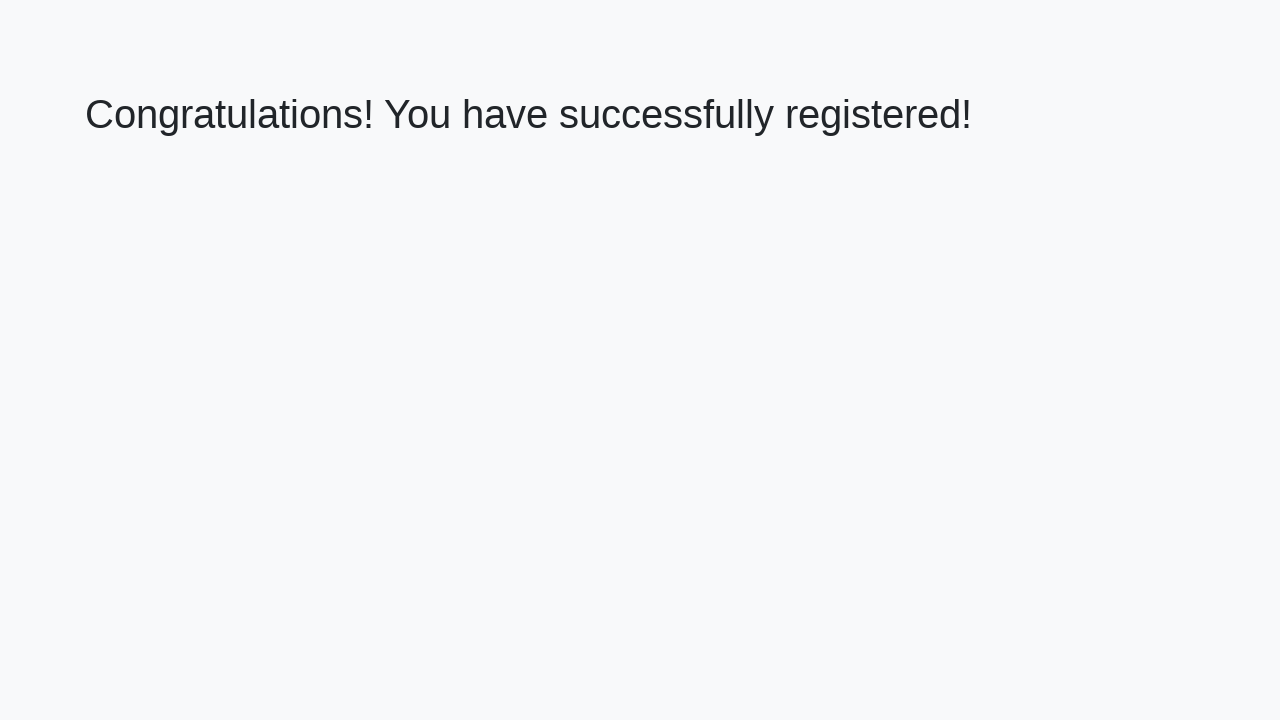

Extracted success message text: 'Congratulations! You have successfully registered!'
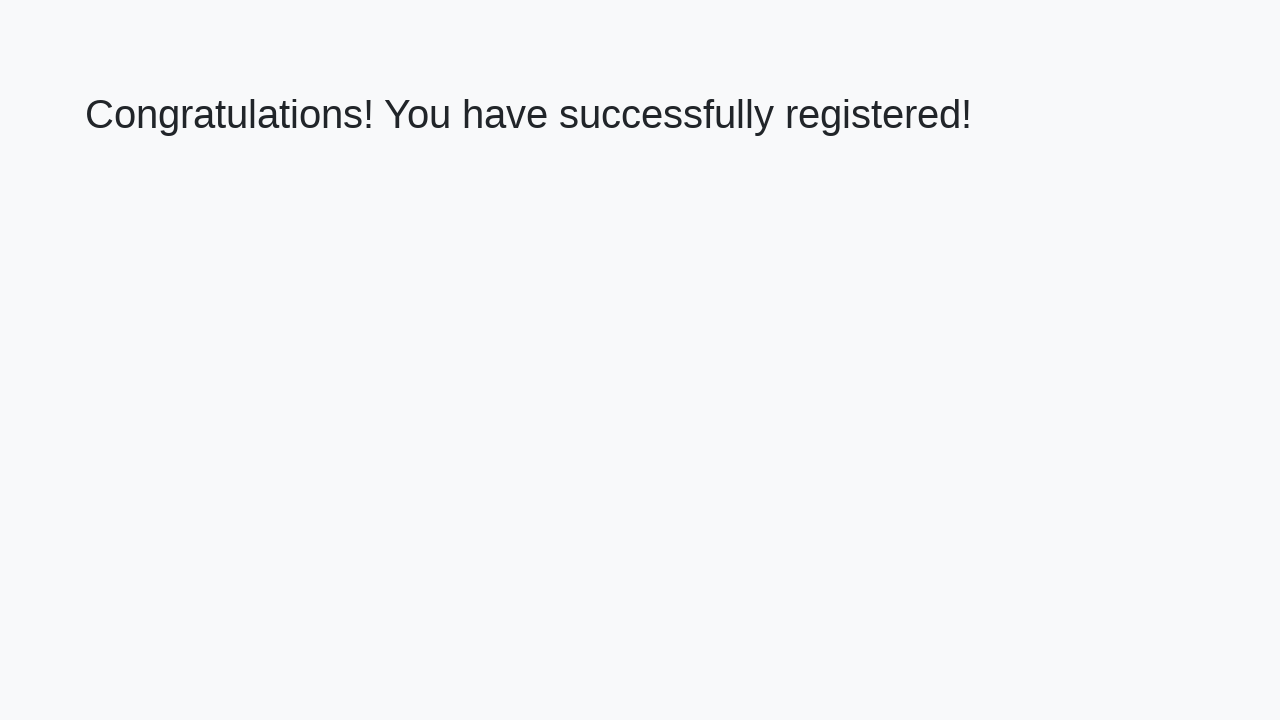

Verified success message matches expected text
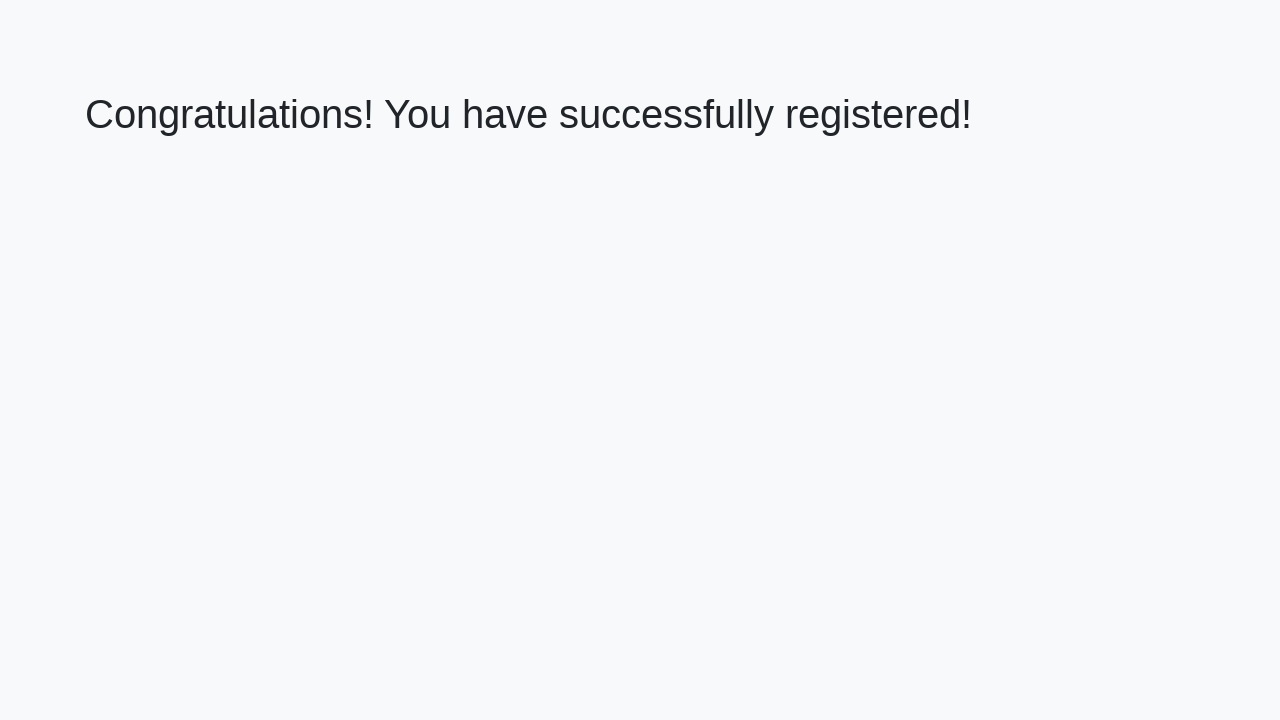

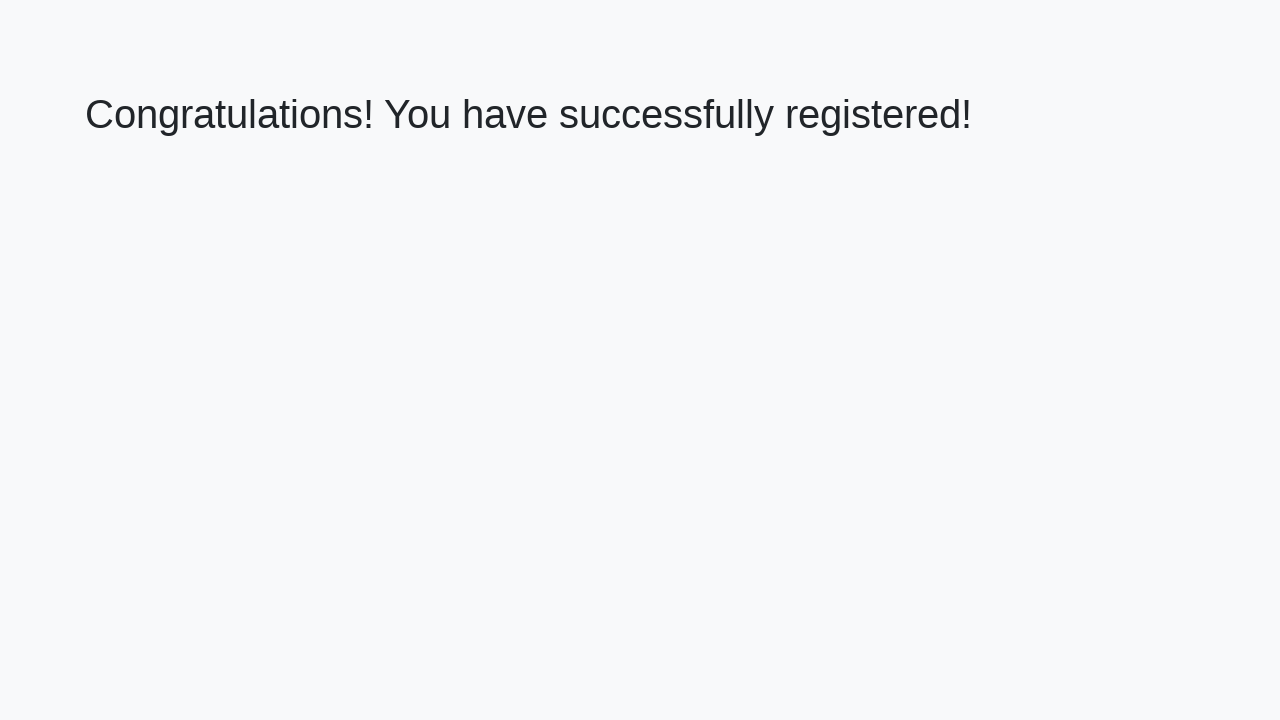